Tests that entered text is trimmed when editing a todo item

Starting URL: https://demo.playwright.dev/todomvc

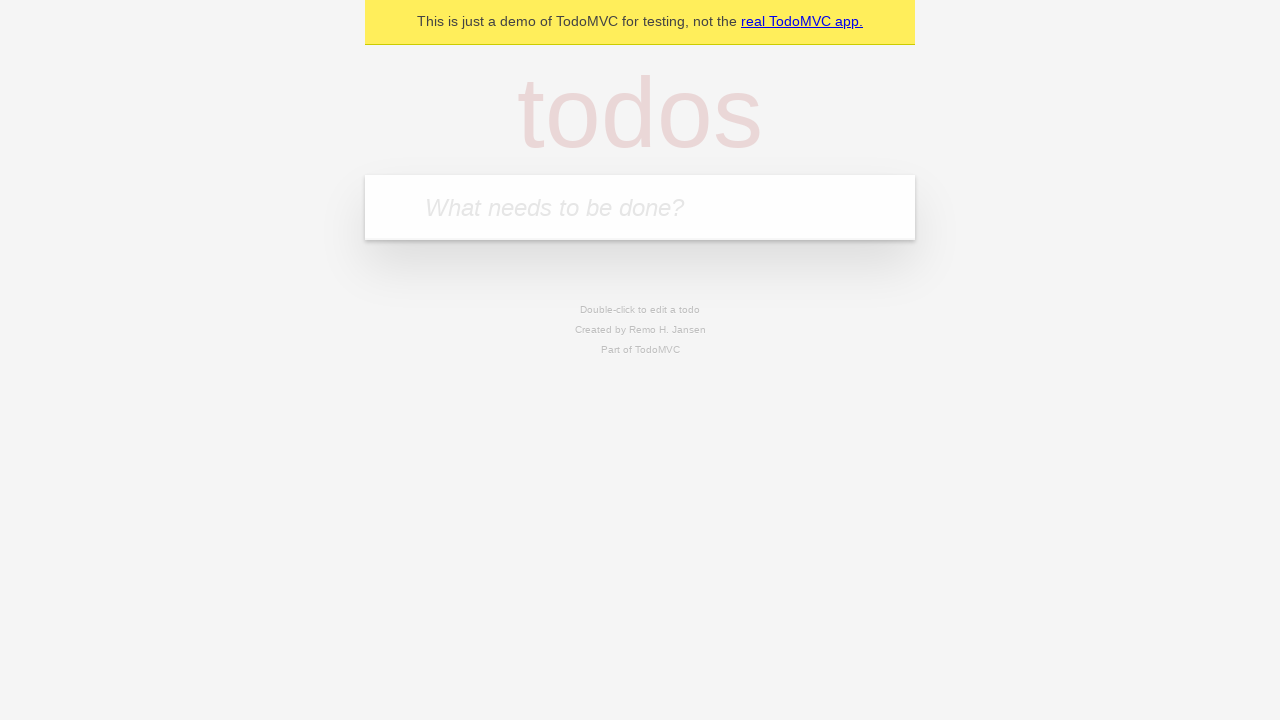

Filled todo input with 'buy some cheese' on internal:attr=[placeholder="What needs to be done?"i]
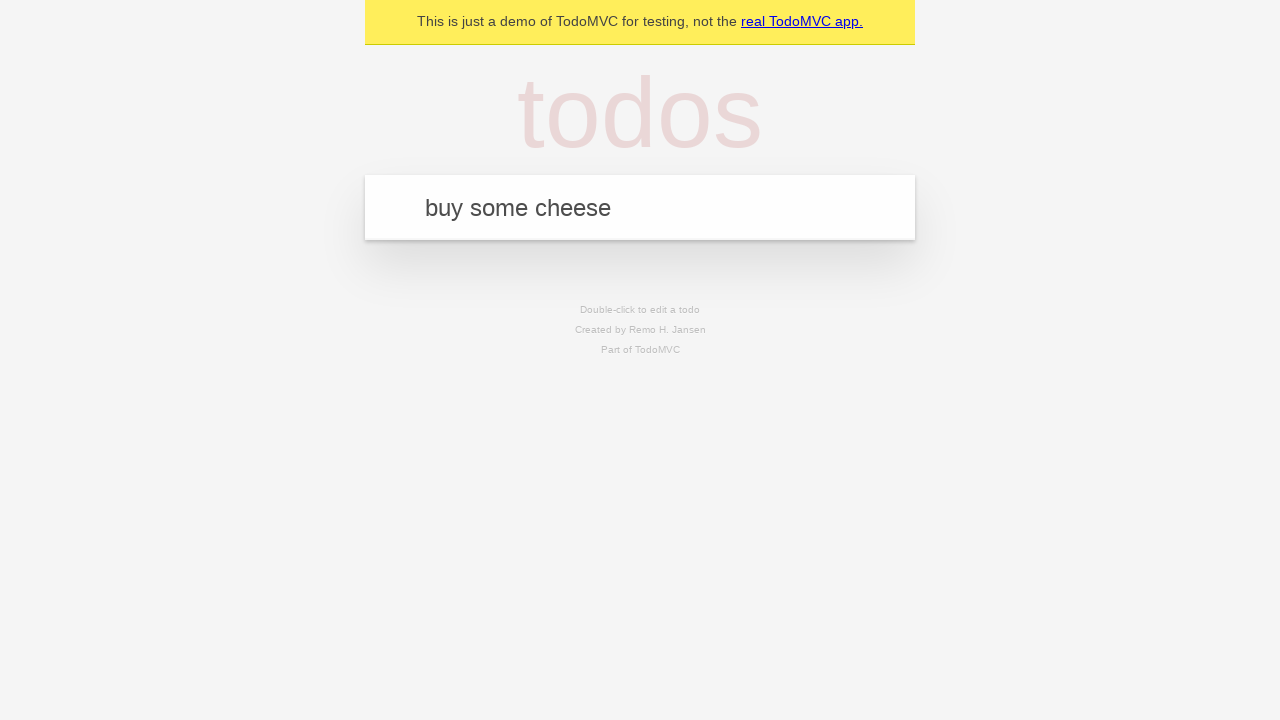

Pressed Enter to create first todo on internal:attr=[placeholder="What needs to be done?"i]
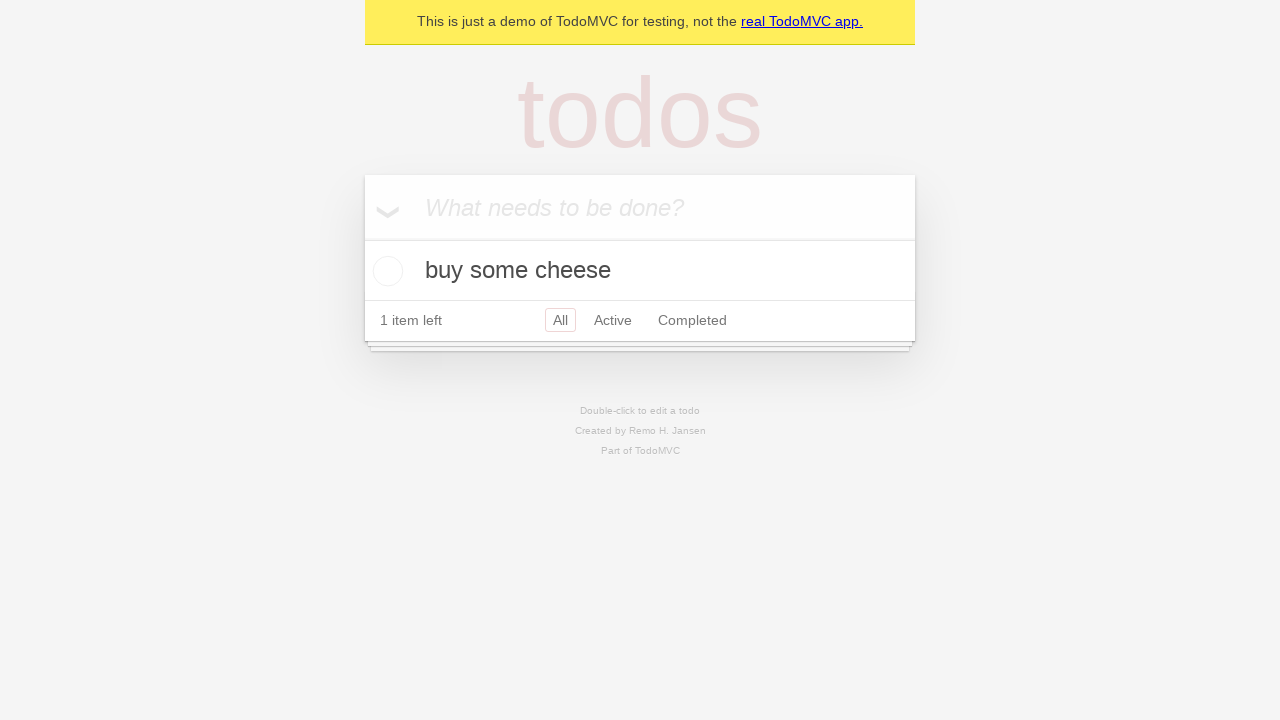

Filled todo input with 'feed the cat' on internal:attr=[placeholder="What needs to be done?"i]
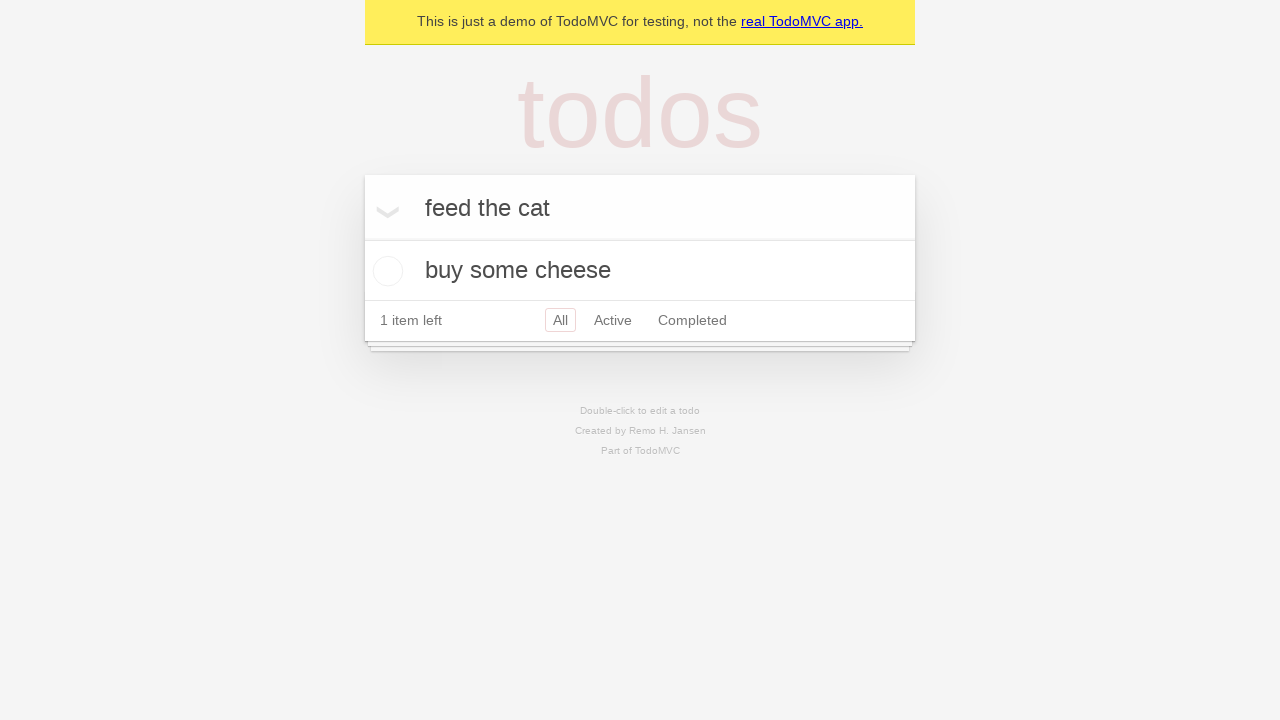

Pressed Enter to create second todo on internal:attr=[placeholder="What needs to be done?"i]
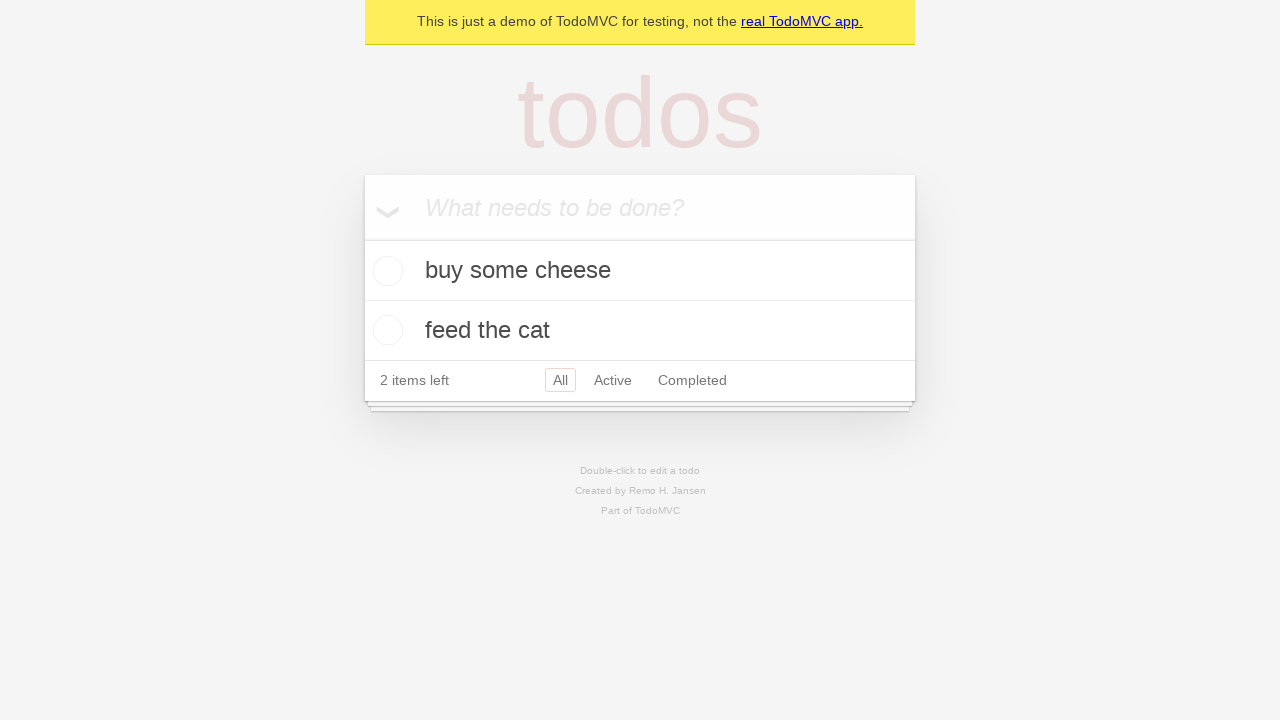

Filled todo input with 'book a doctors appointment' on internal:attr=[placeholder="What needs to be done?"i]
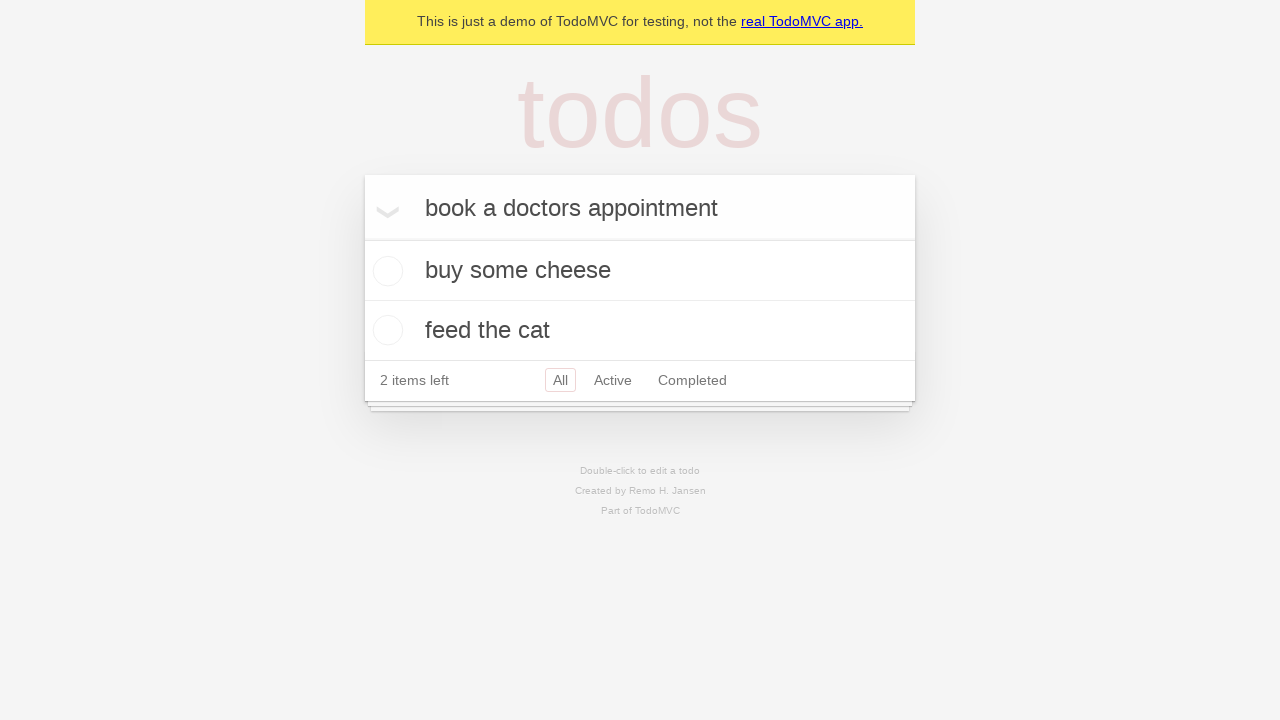

Pressed Enter to create third todo on internal:attr=[placeholder="What needs to be done?"i]
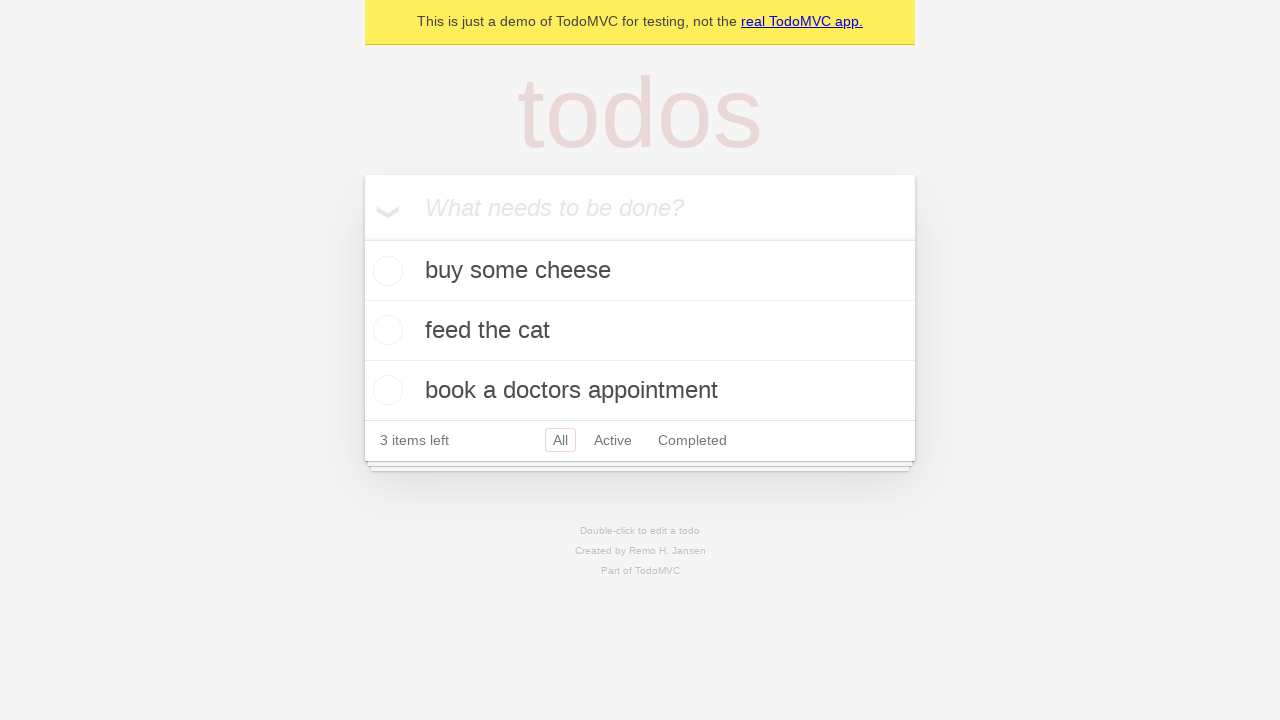

Double-clicked second todo item to enter edit mode at (640, 331) on internal:testid=[data-testid="todo-item"s] >> nth=1
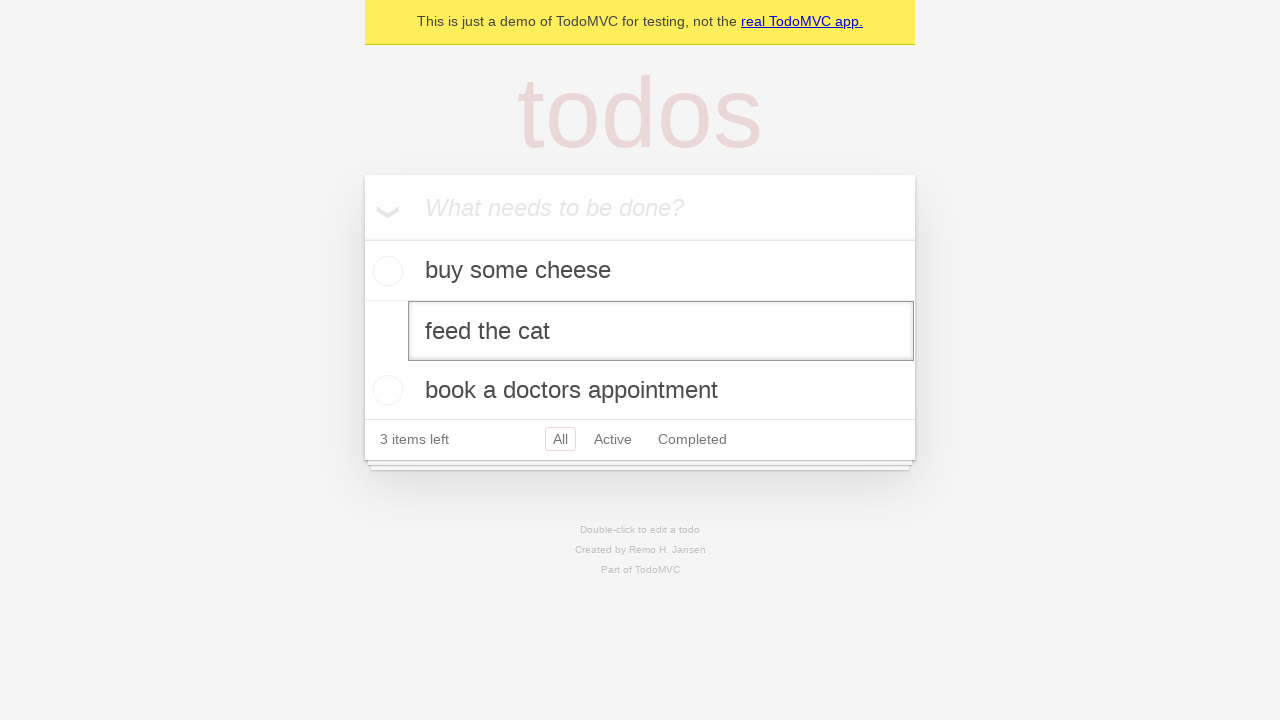

Filled edit field with text containing leading and trailing spaces on internal:testid=[data-testid="todo-item"s] >> nth=1 >> internal:role=textbox[nam
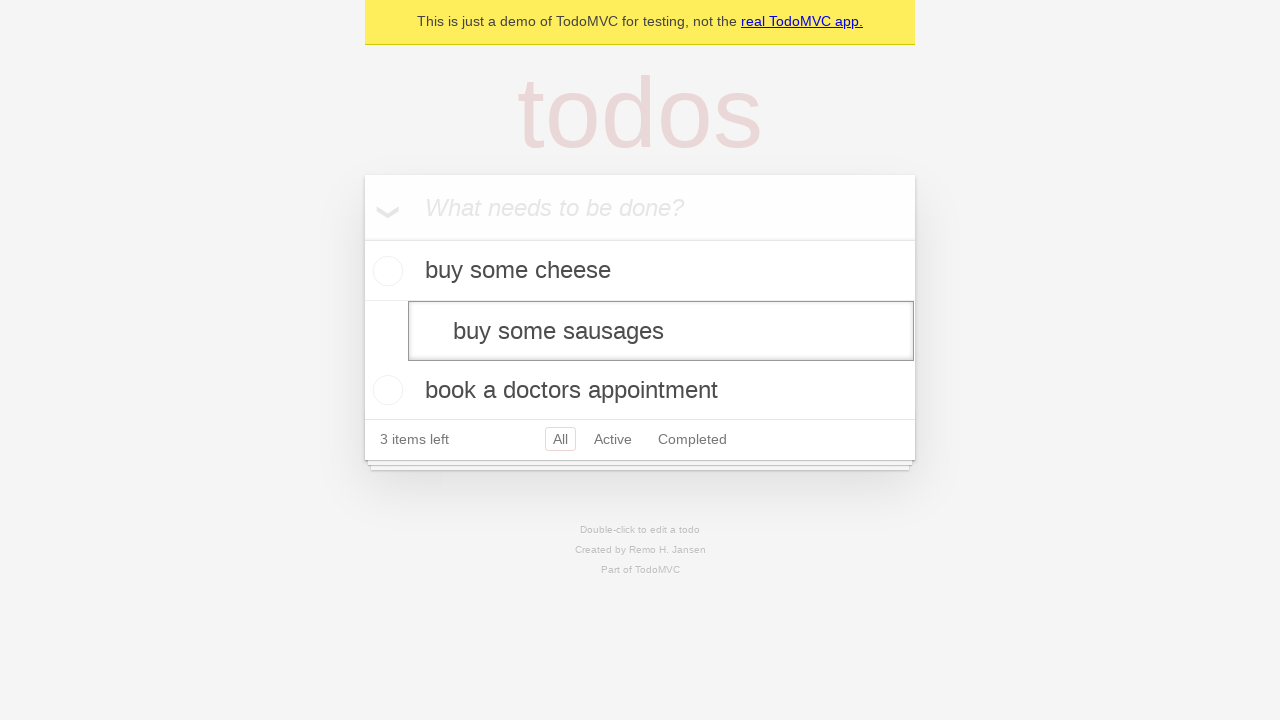

Pressed Enter to save edited todo and verify text is trimmed on internal:testid=[data-testid="todo-item"s] >> nth=1 >> internal:role=textbox[nam
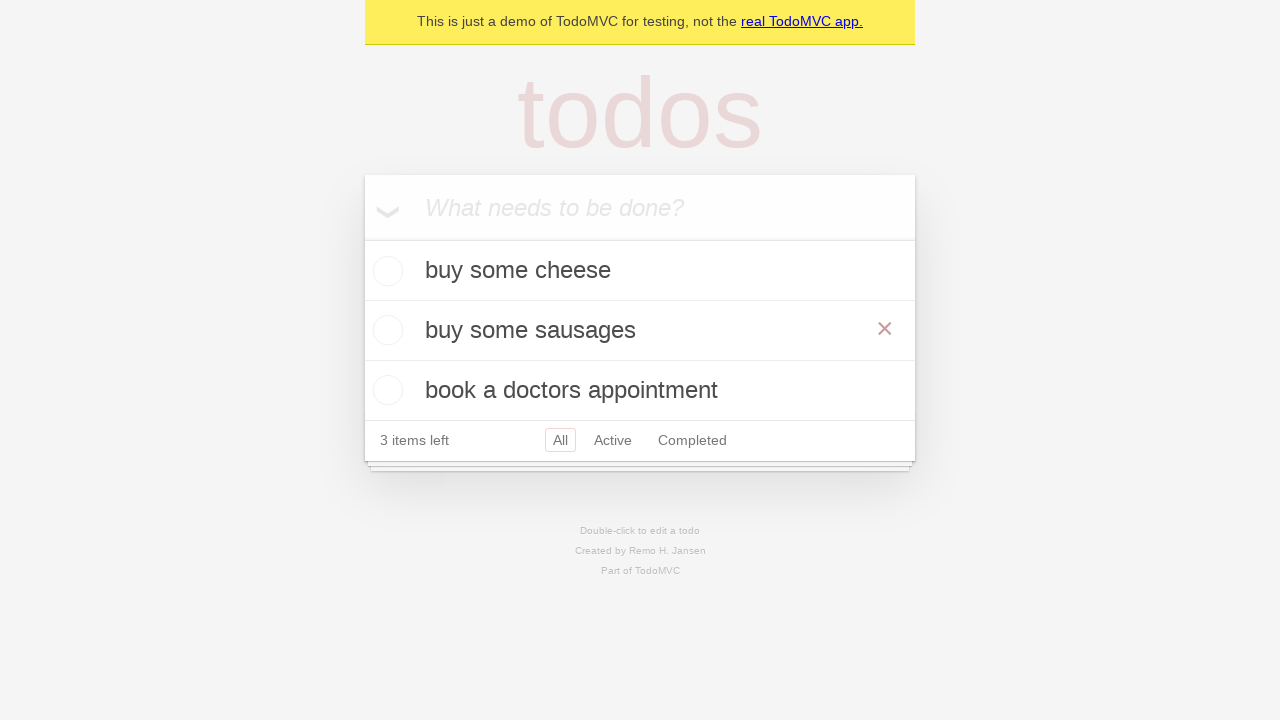

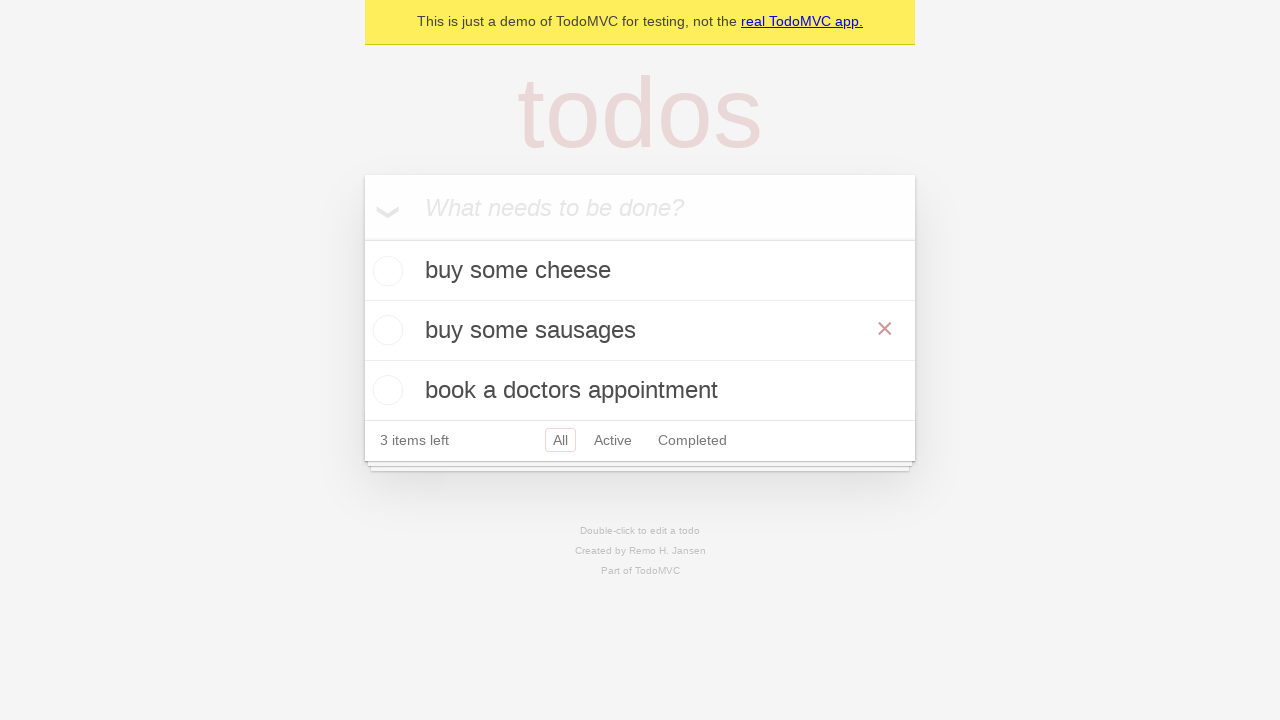